Tests form submission and alert validation by filling in first name, last name, and company fields, then verifying the alert message contains the entered information

Starting URL: http://automationbykrishna.com/

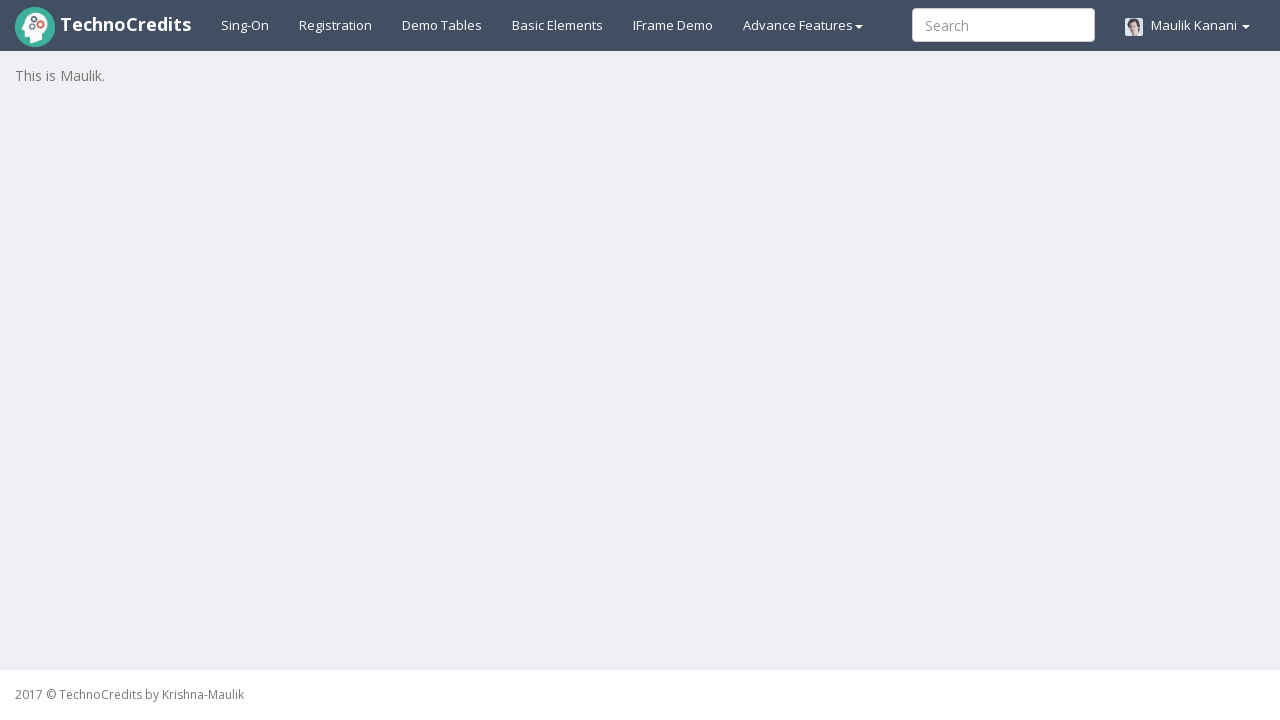

Clicked on Basic Elements link at (558, 25) on xpath=//a[@id='basicelements']
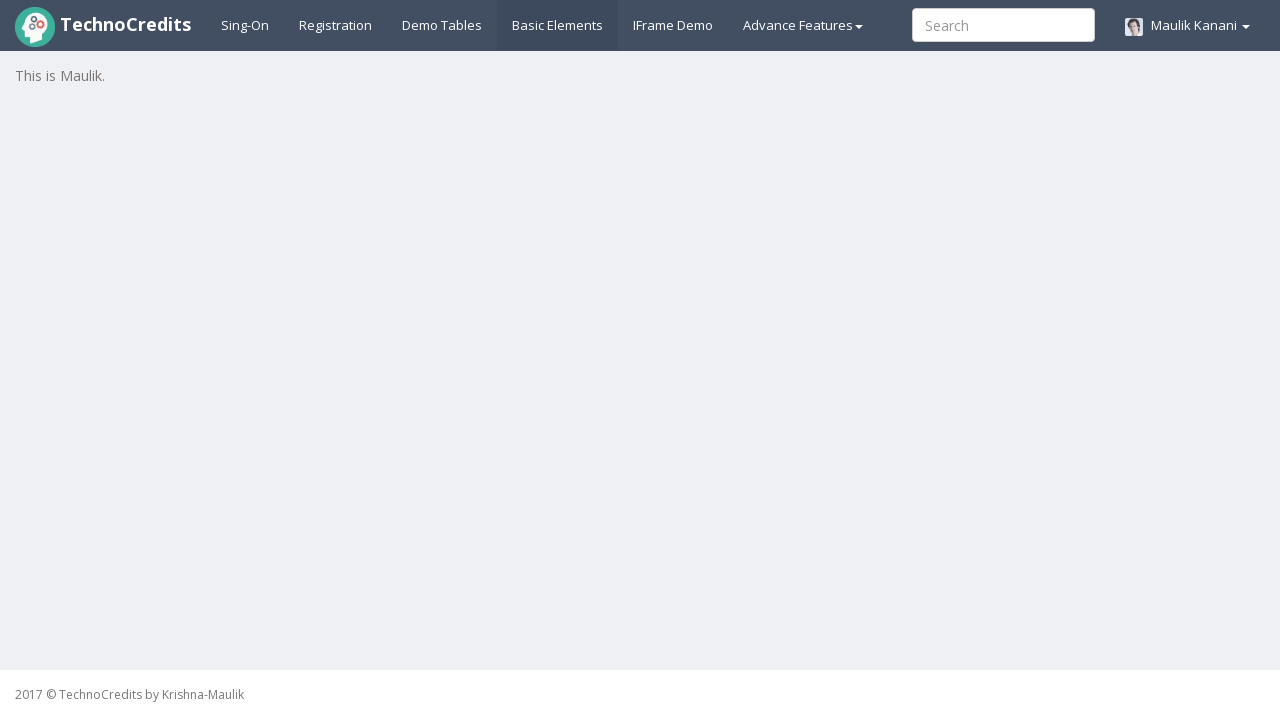

Waited 4 seconds for form to be visible
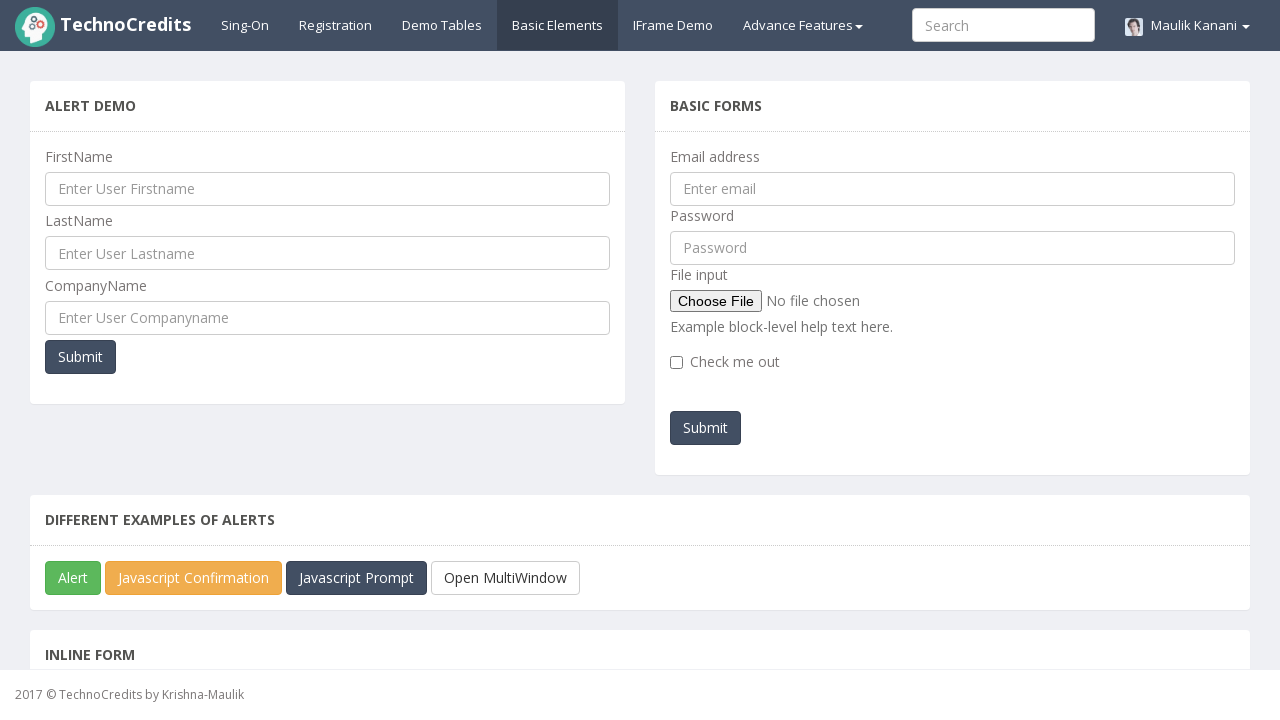

Filled first name field with 'John' on //input[@id='UserFirstName']
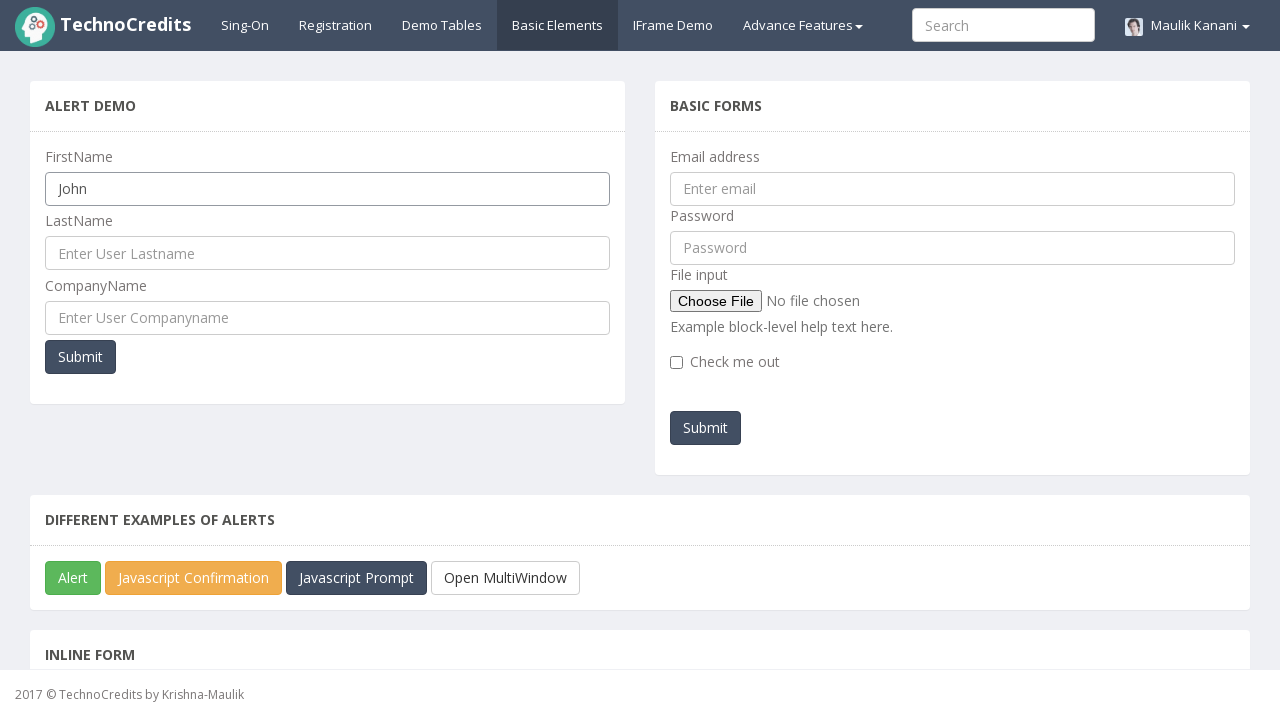

Filled last name field with 'Smith' on //input[@id='UserLastName']
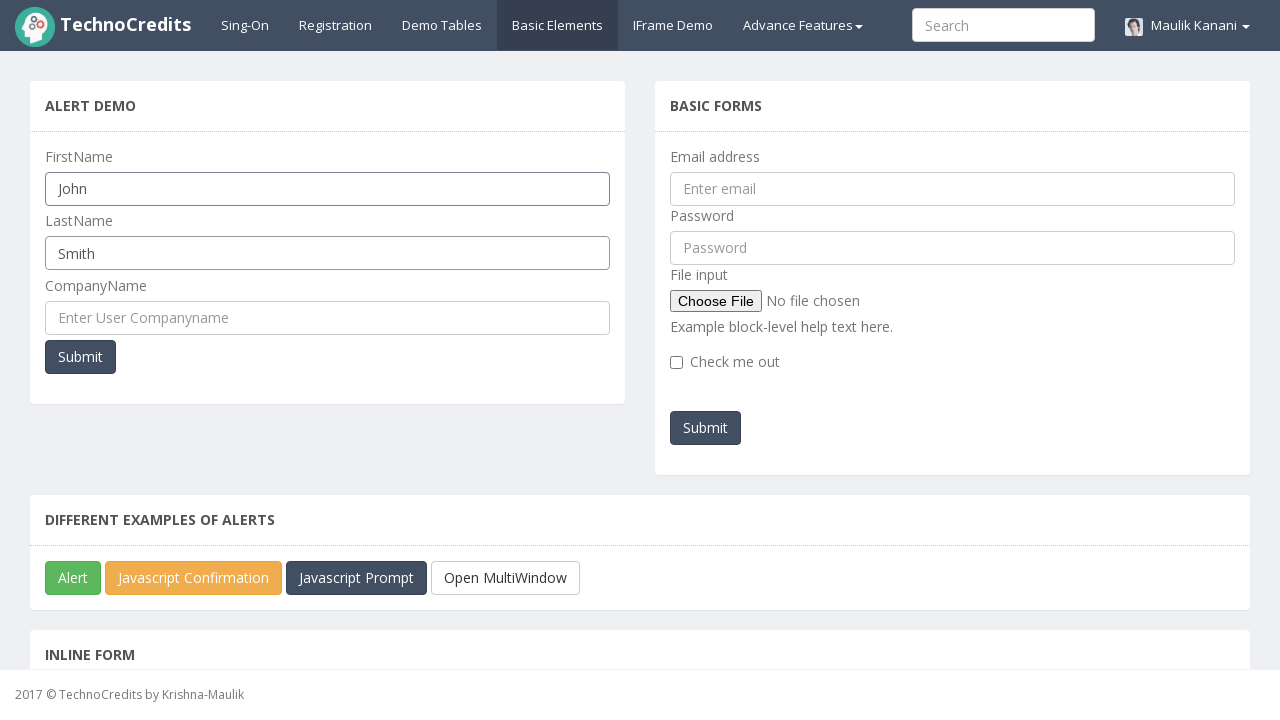

Filled company name field with 'TechCorp' on //input[@id='UserCompanyName']
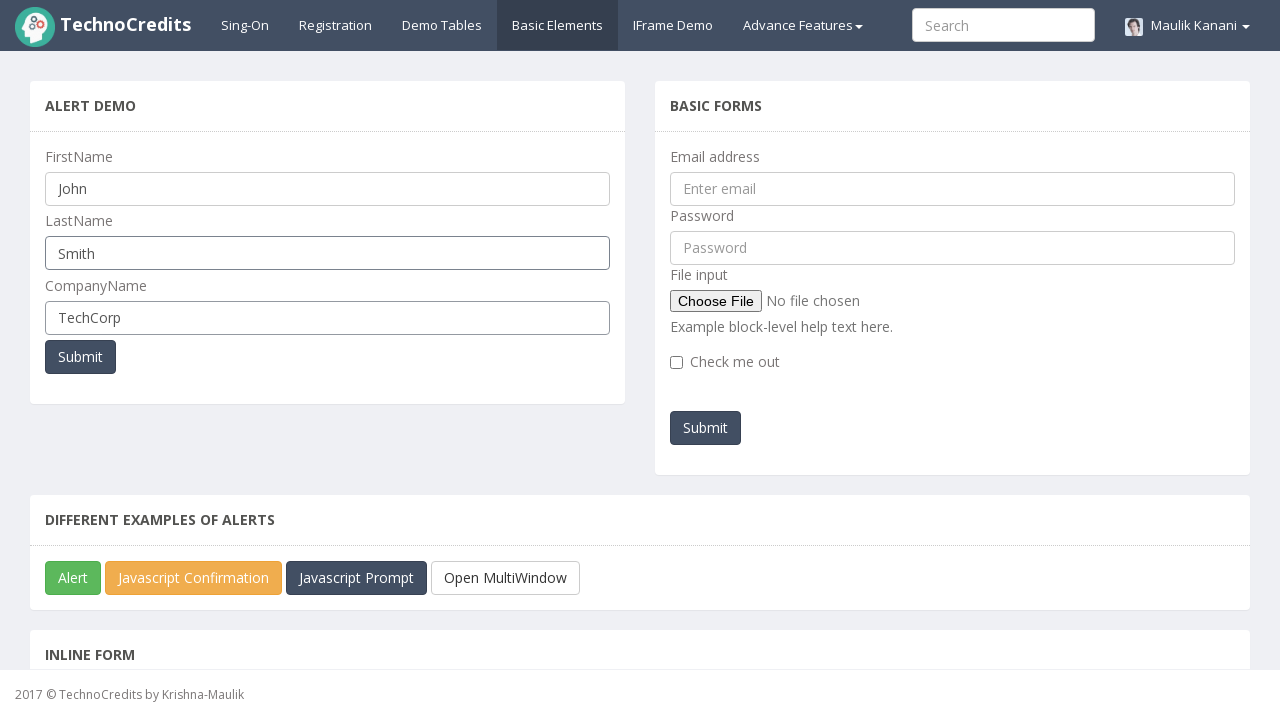

Clicked submit button to submit form at (80, 357) on xpath=//div[@name='secondSegment'][1]/section/div/div/button[@type='submit']
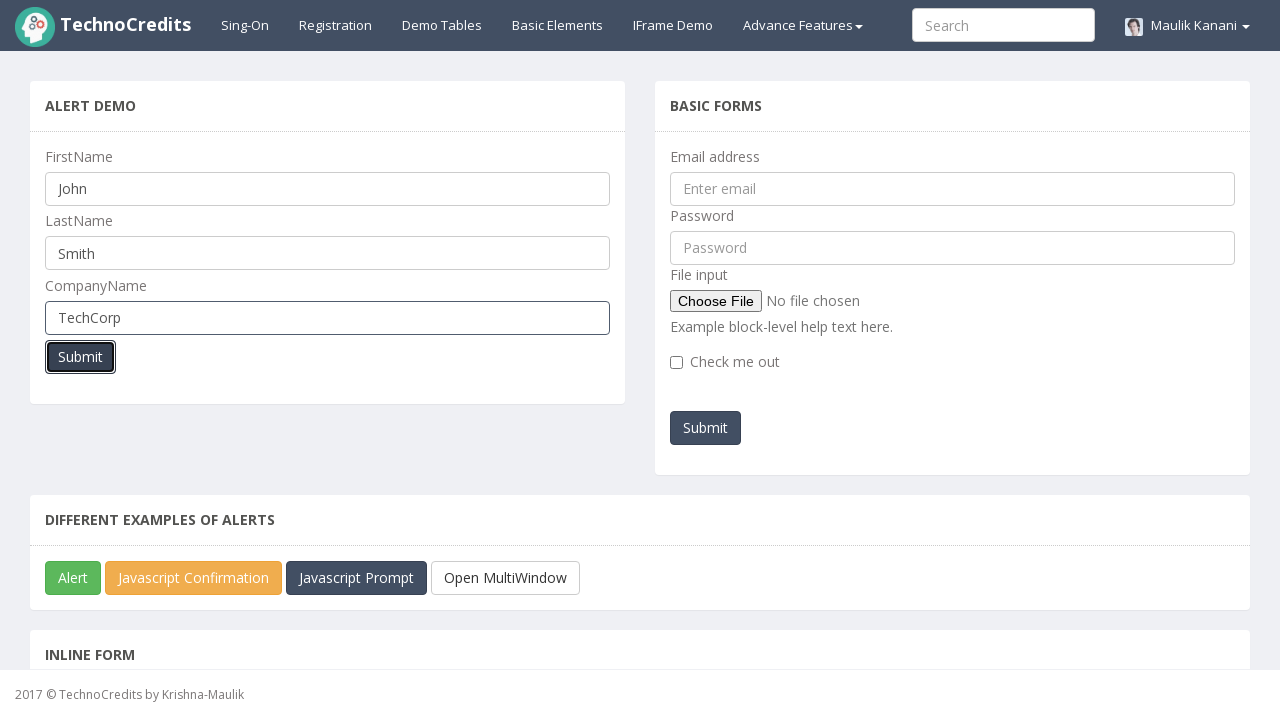

Set up dialog handler to accept alerts
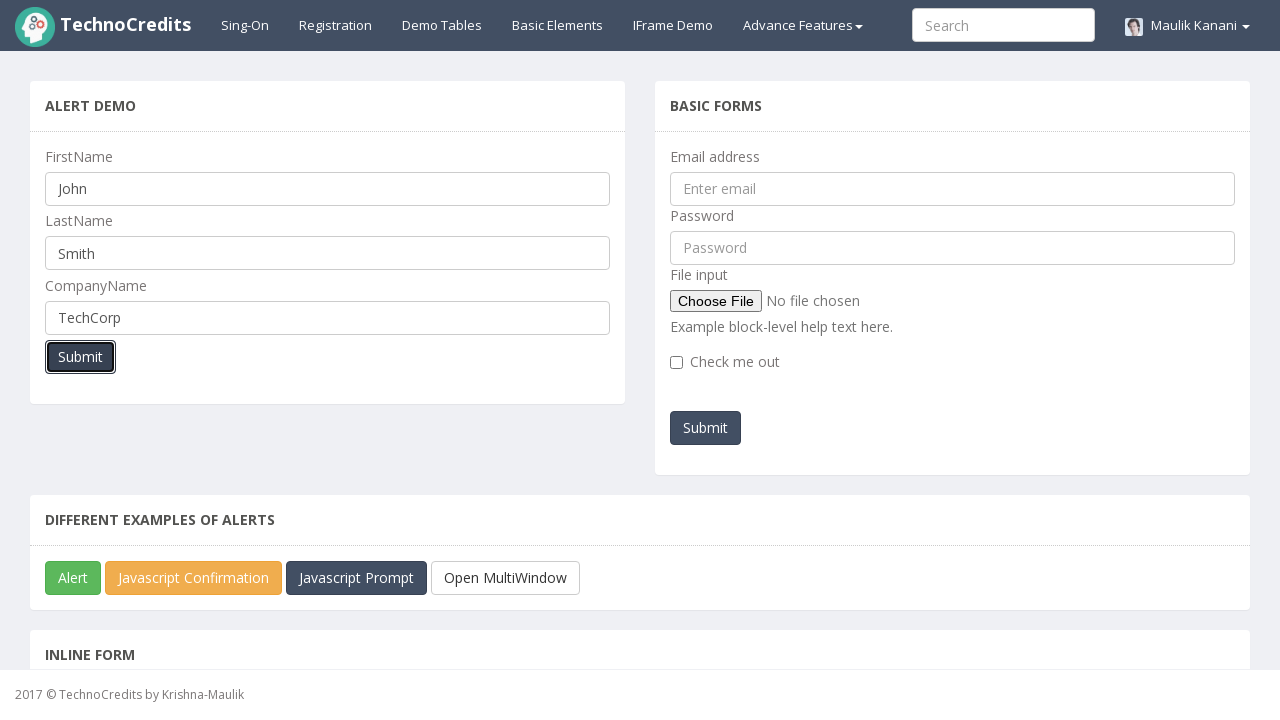

Verified expected alert message contains 'John and Smith and TechCorp'
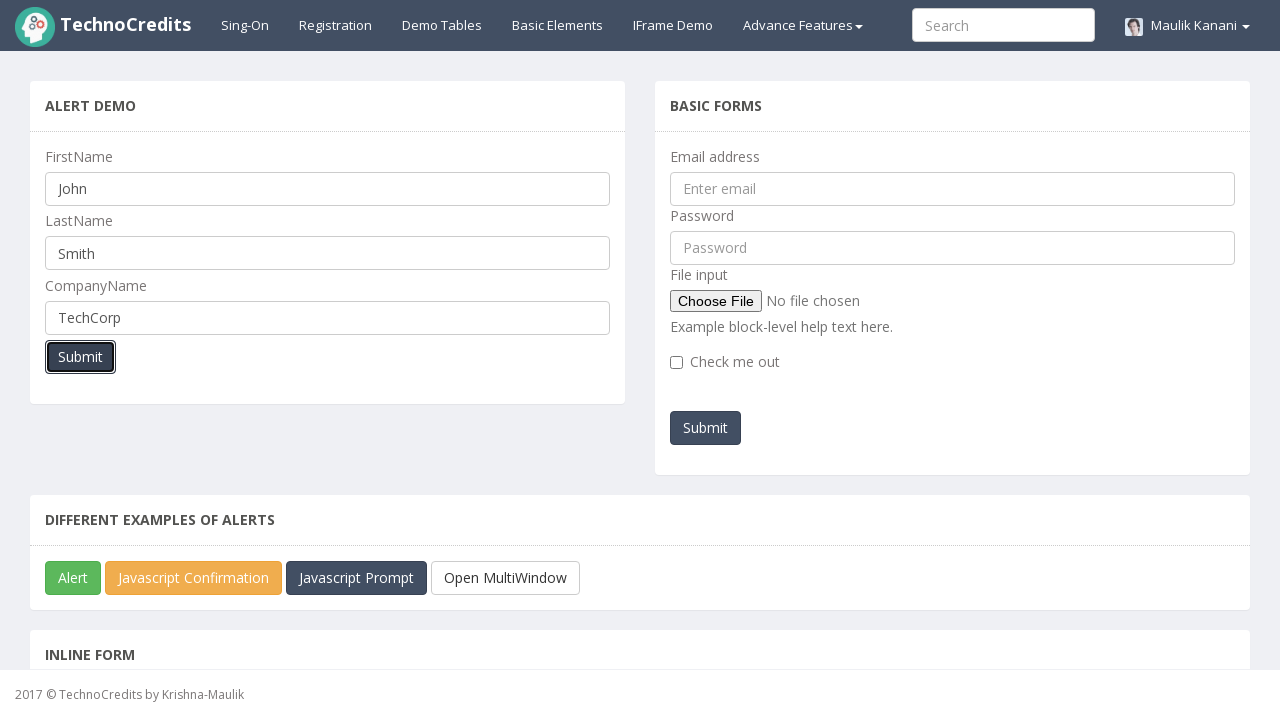

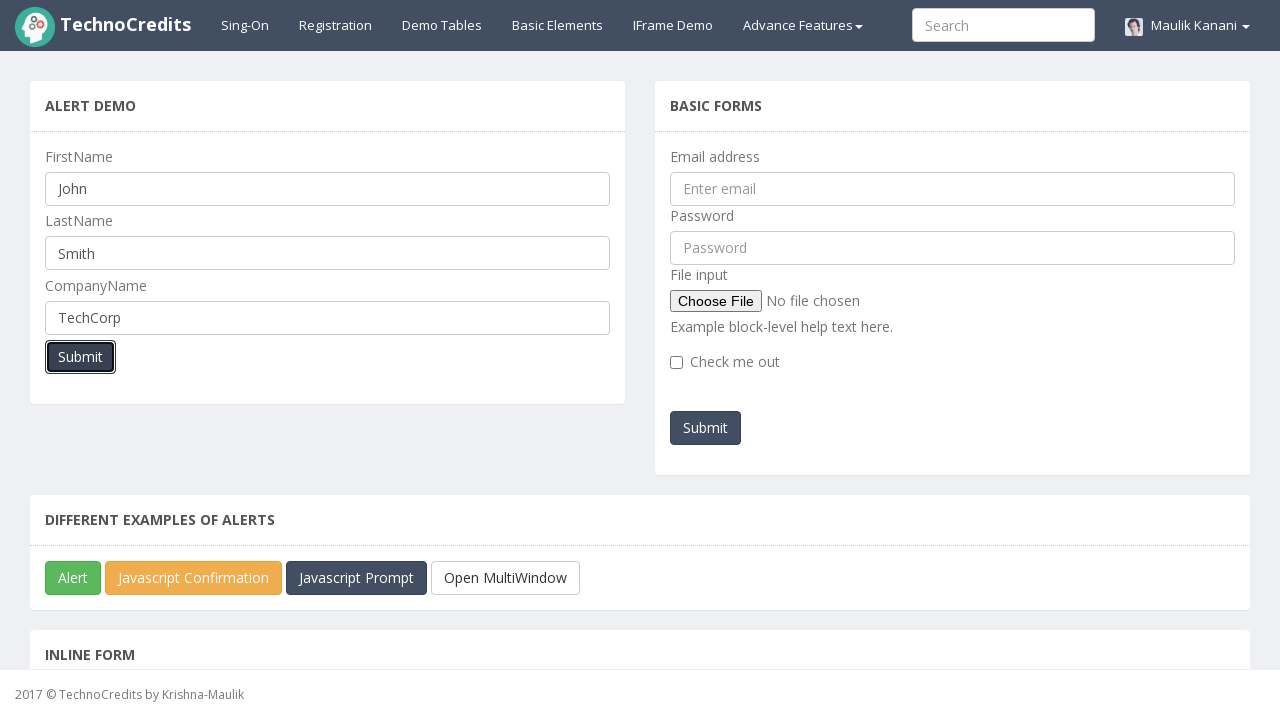